Tests that different trip type selections (One Way, Round Trip, Multi City) are clickable on MakeMyTrip flights page by iterating through and clicking each option

Starting URL: https://www.makemytrip.com/flights/

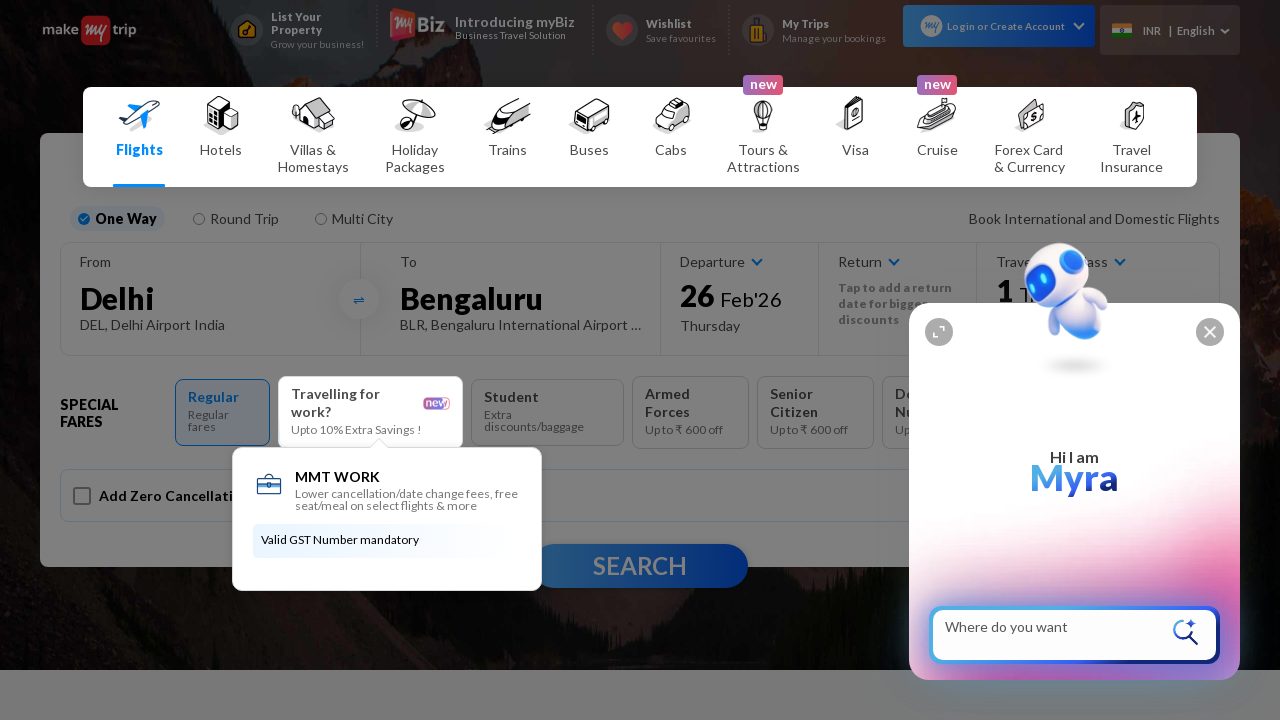

Waited 8 seconds for MakeMyTrip flights page to load
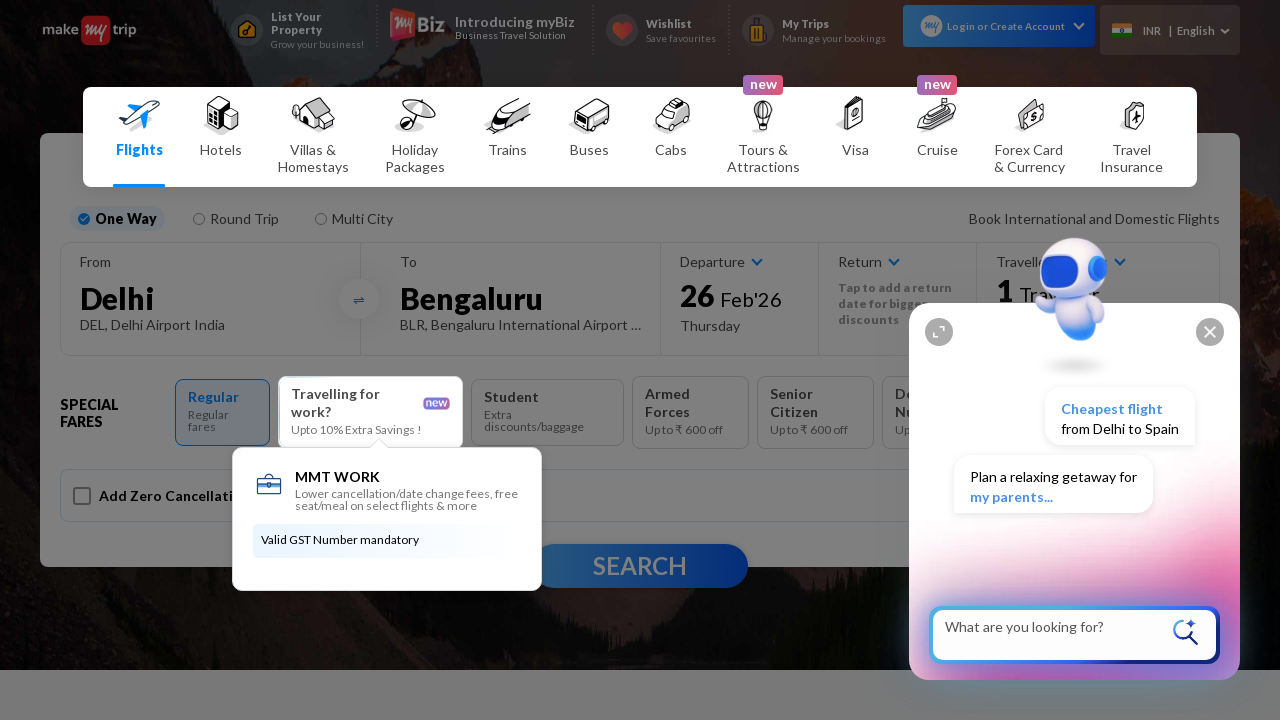

Located all trip type option elements on .commonModal__close
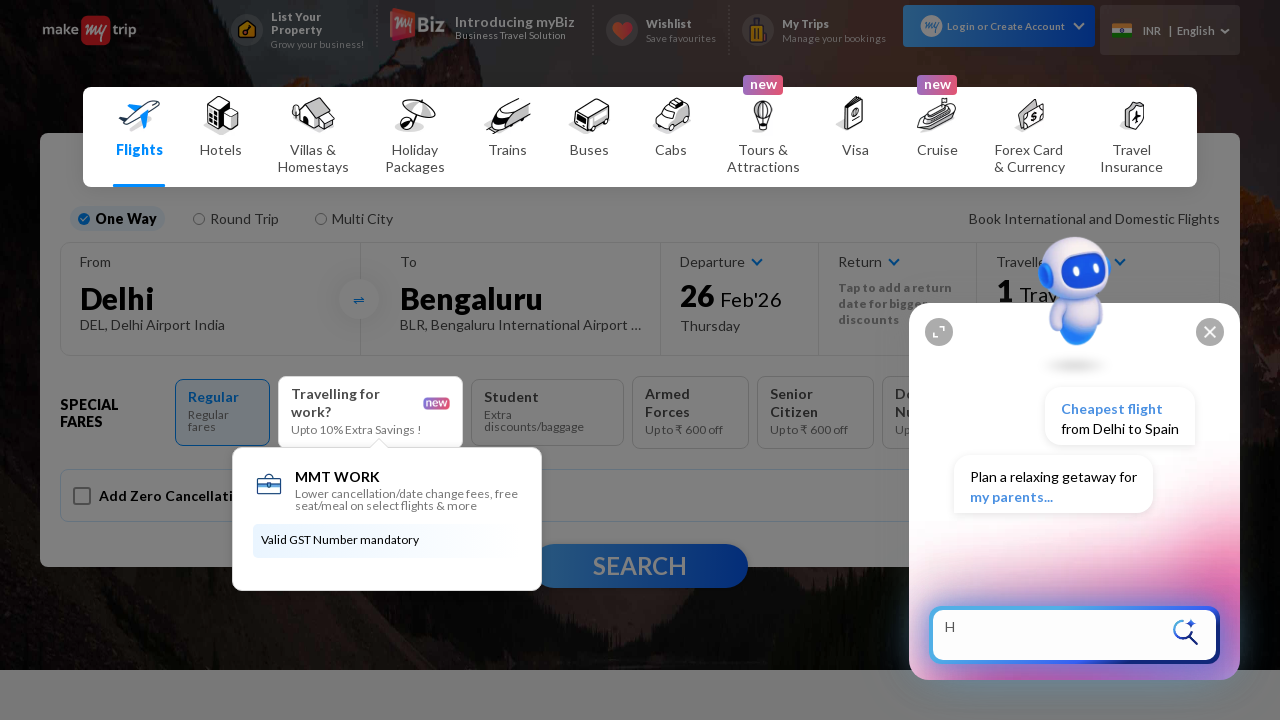

Found 0 trip type options available
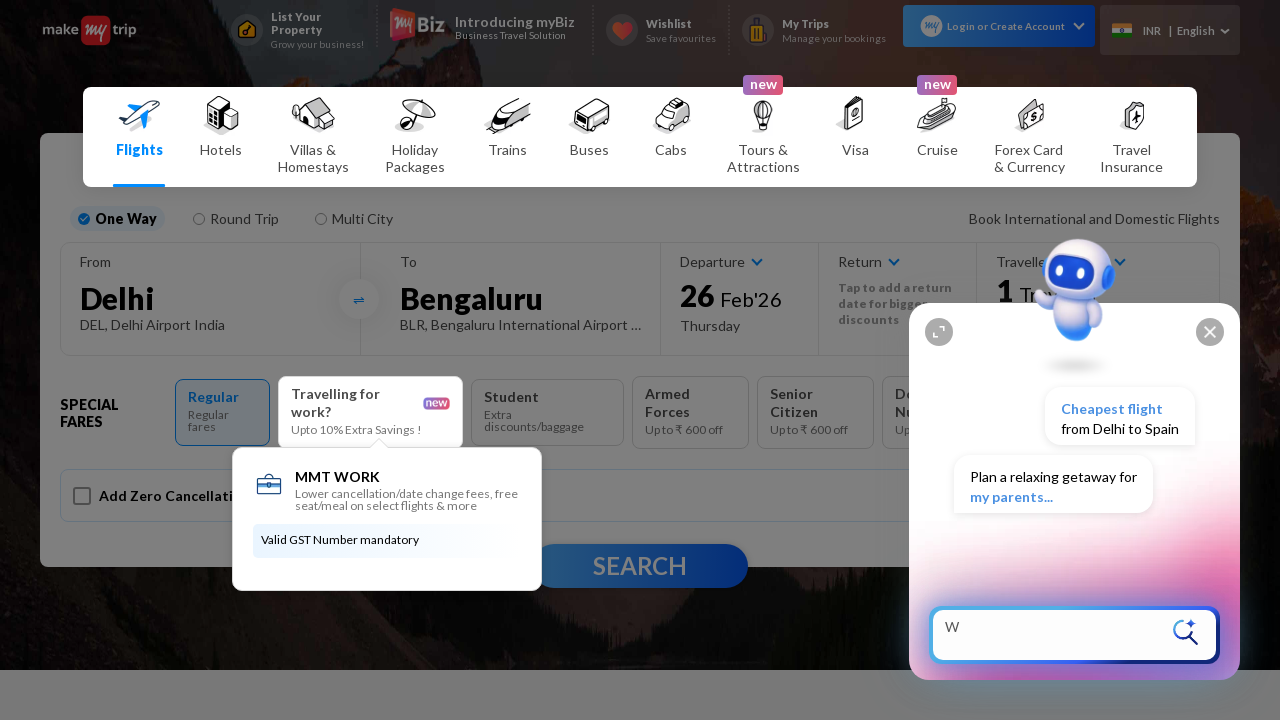

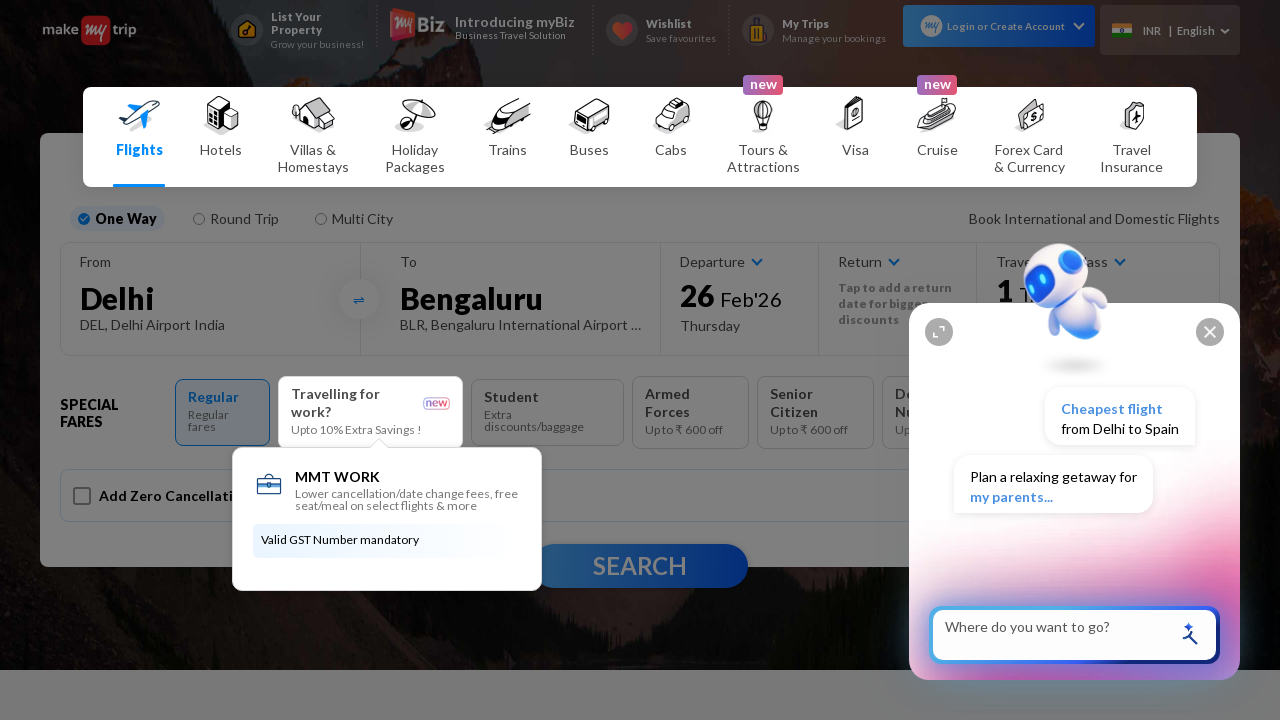